Tests handling of a JavaScript prompt alert with input field

Starting URL: https://the-internet.herokuapp.com/javascript_alerts

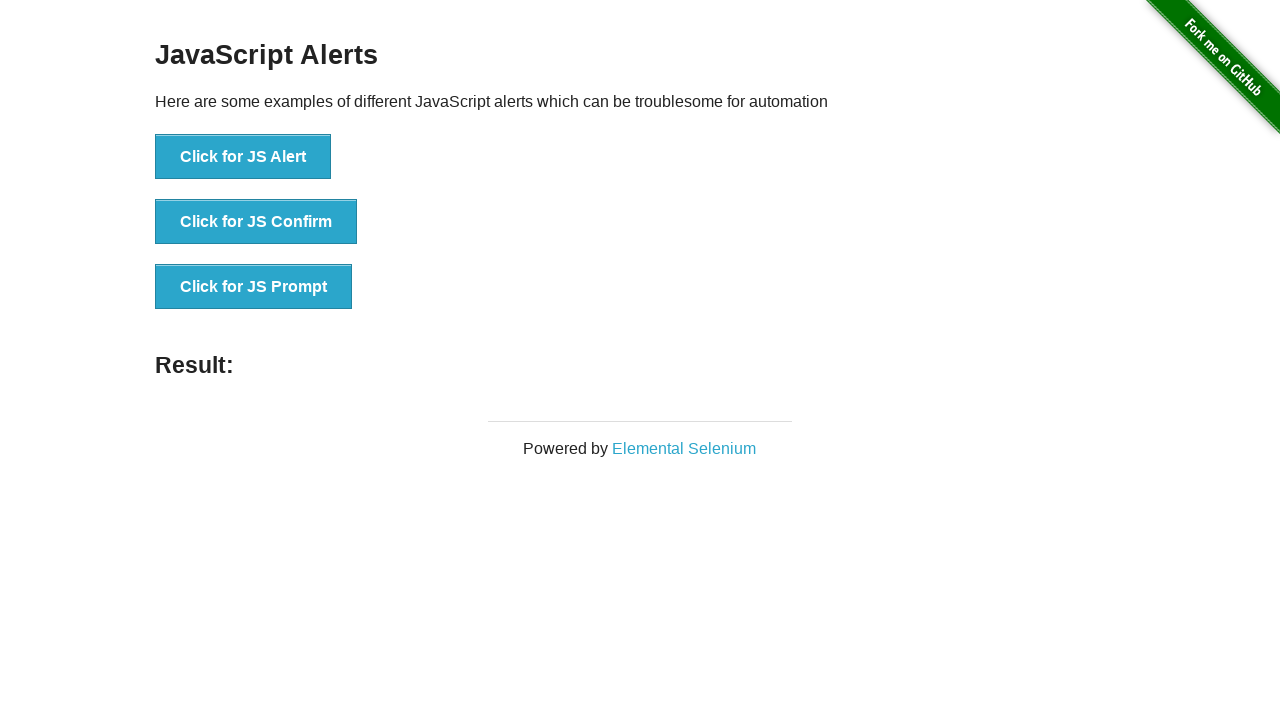

Set up dialog handler to accept prompt with 'Welcome' input
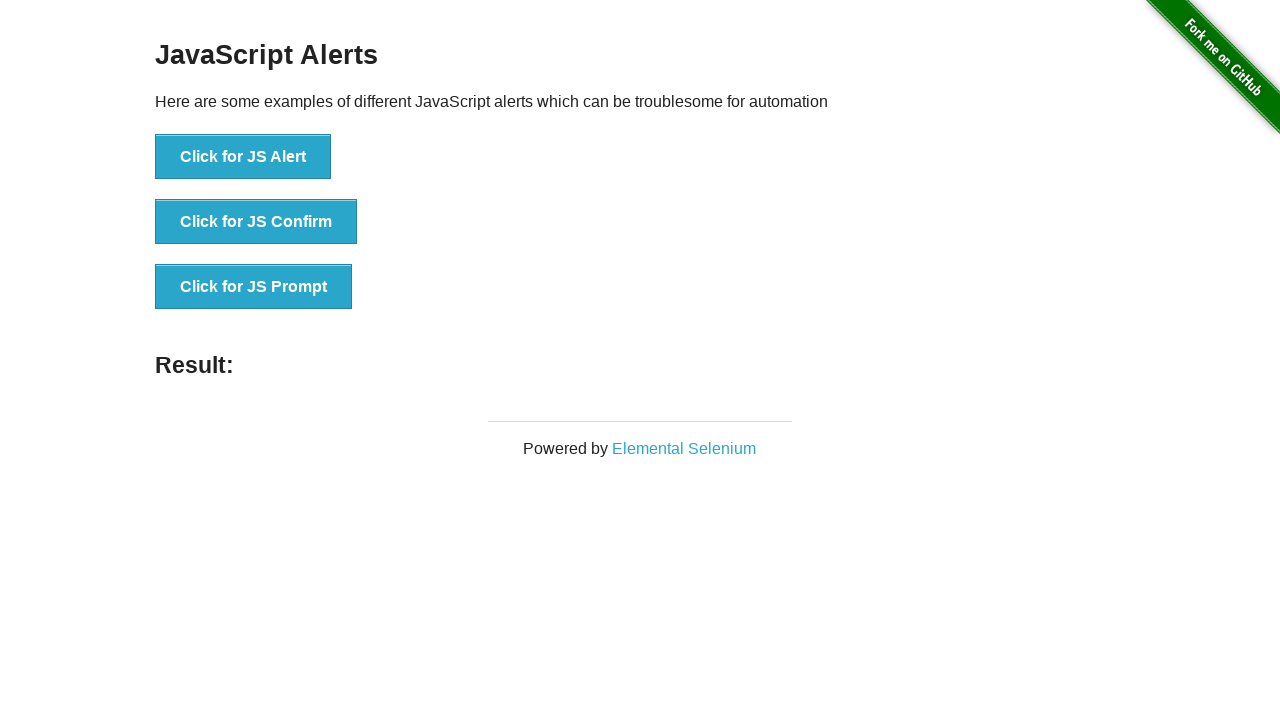

Clicked 'Click for JS Prompt' button to trigger JavaScript prompt alert at (254, 287) on xpath=//button[text()='Click for JS Prompt']
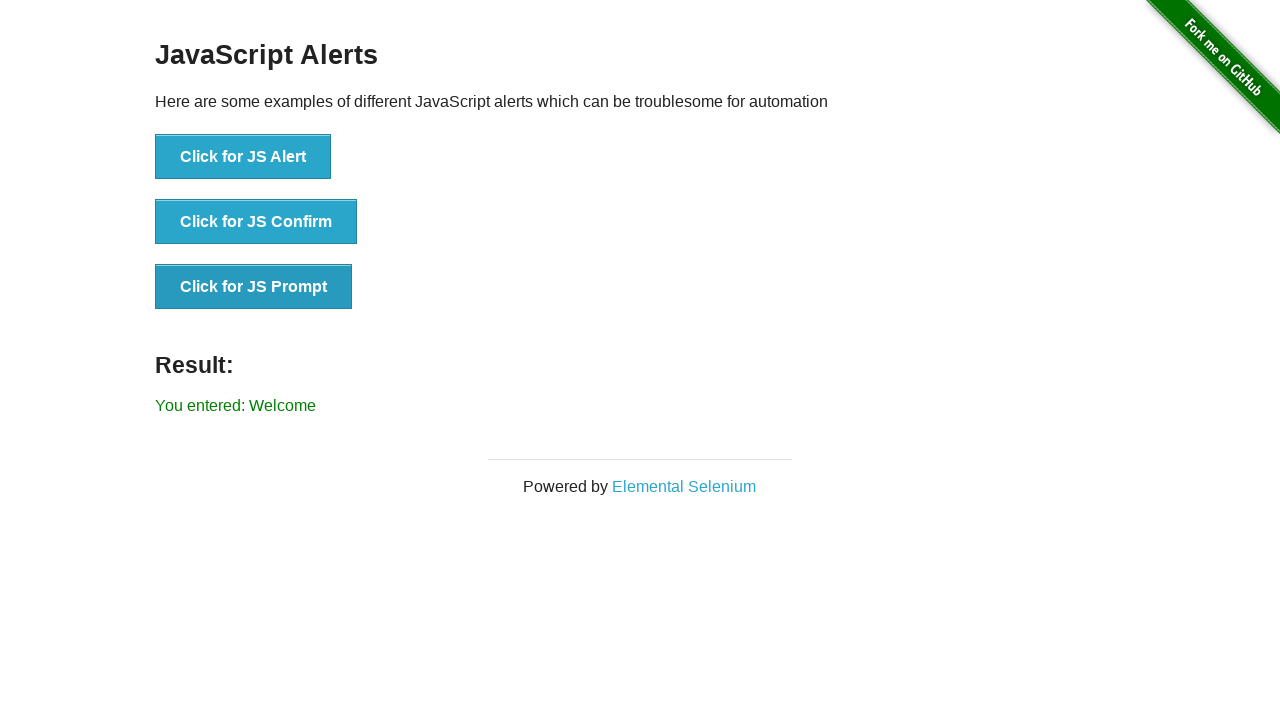

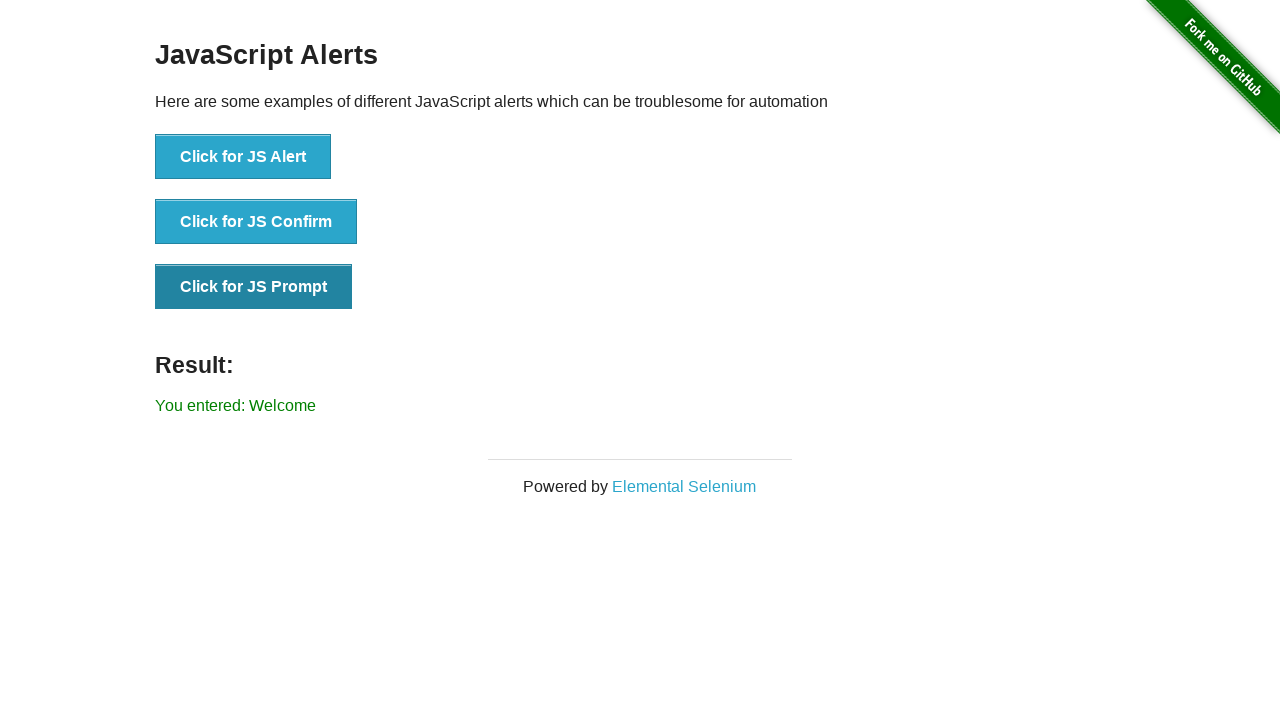